Tests navigation on the-internet.herokuapp.com by verifying page titles, reading content headers, and clicking through to the Form Authentication page to verify its title.

Starting URL: https://the-internet.herokuapp.com/

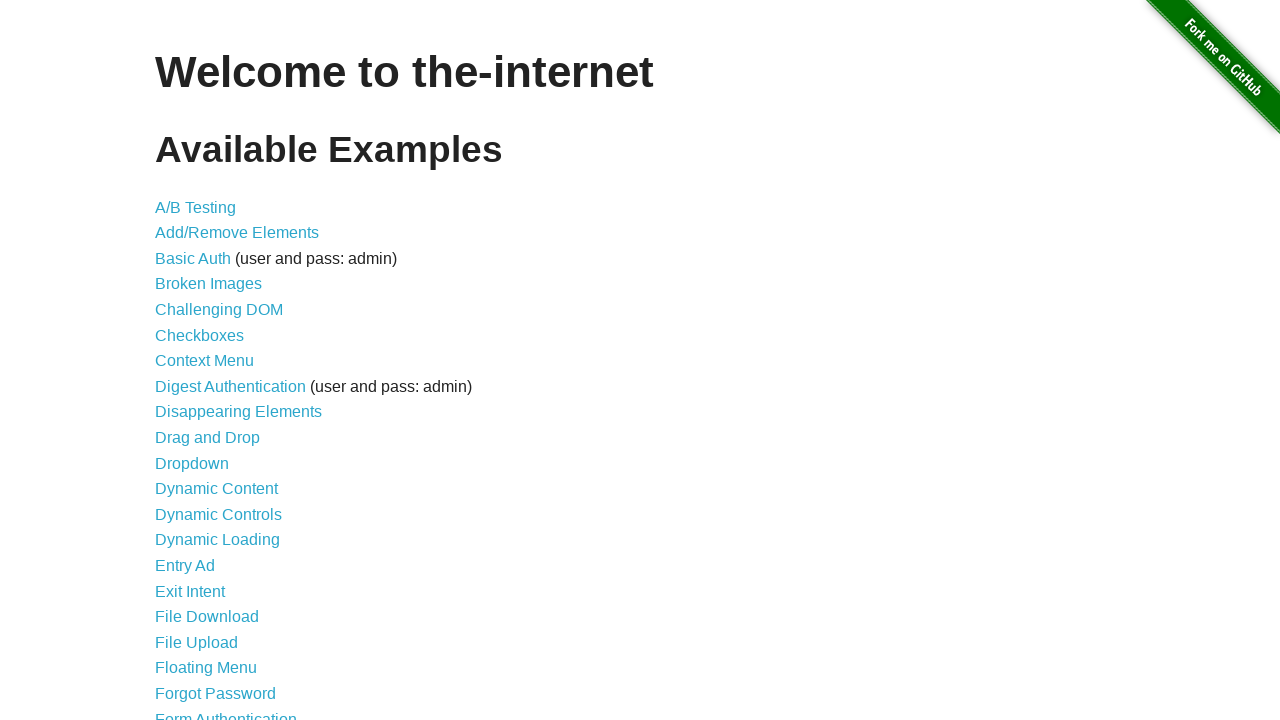

Retrieved page title
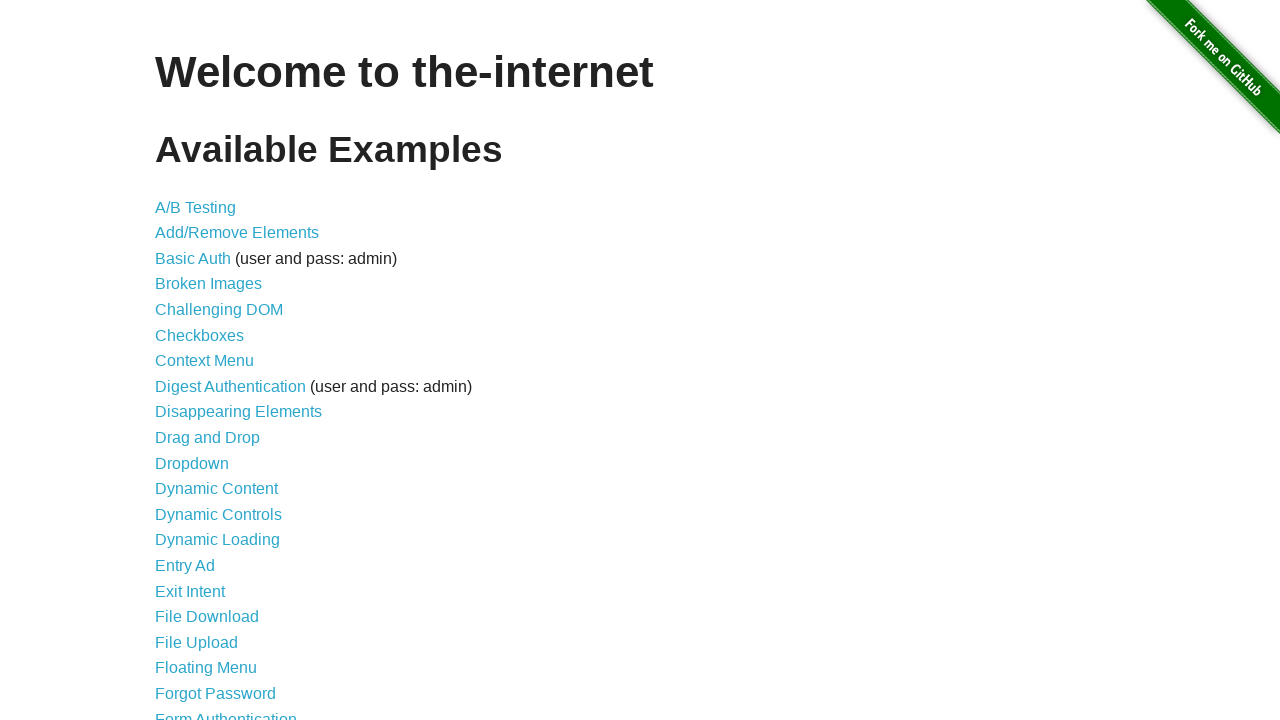

Retrieved main content heading
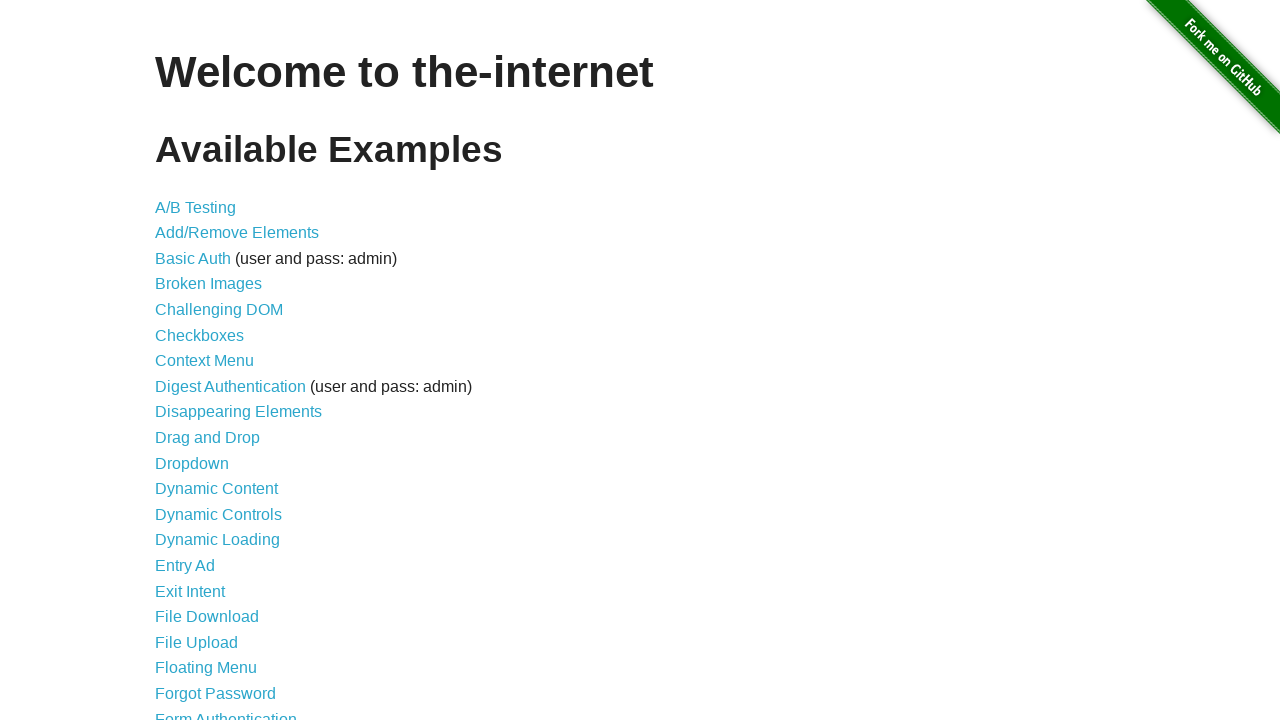

Retrieved content subtitle
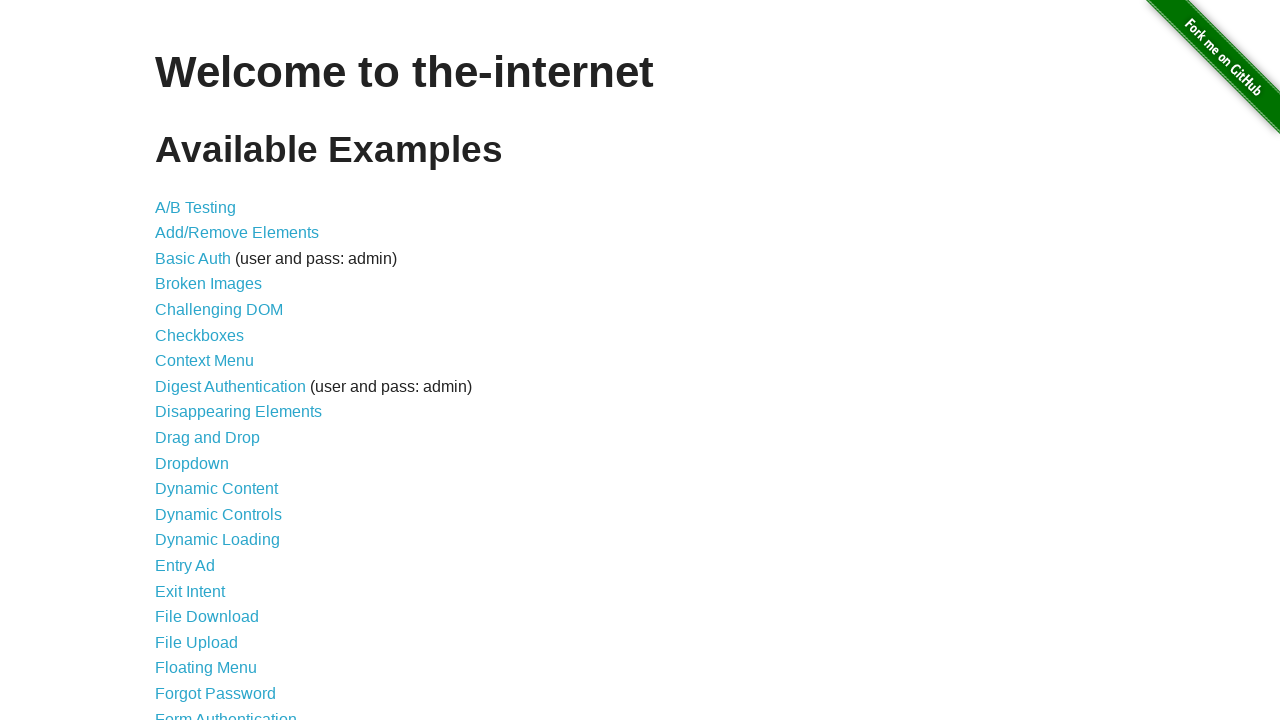

Clicked on Form Authentication link at (226, 712) on text=Form Authentication
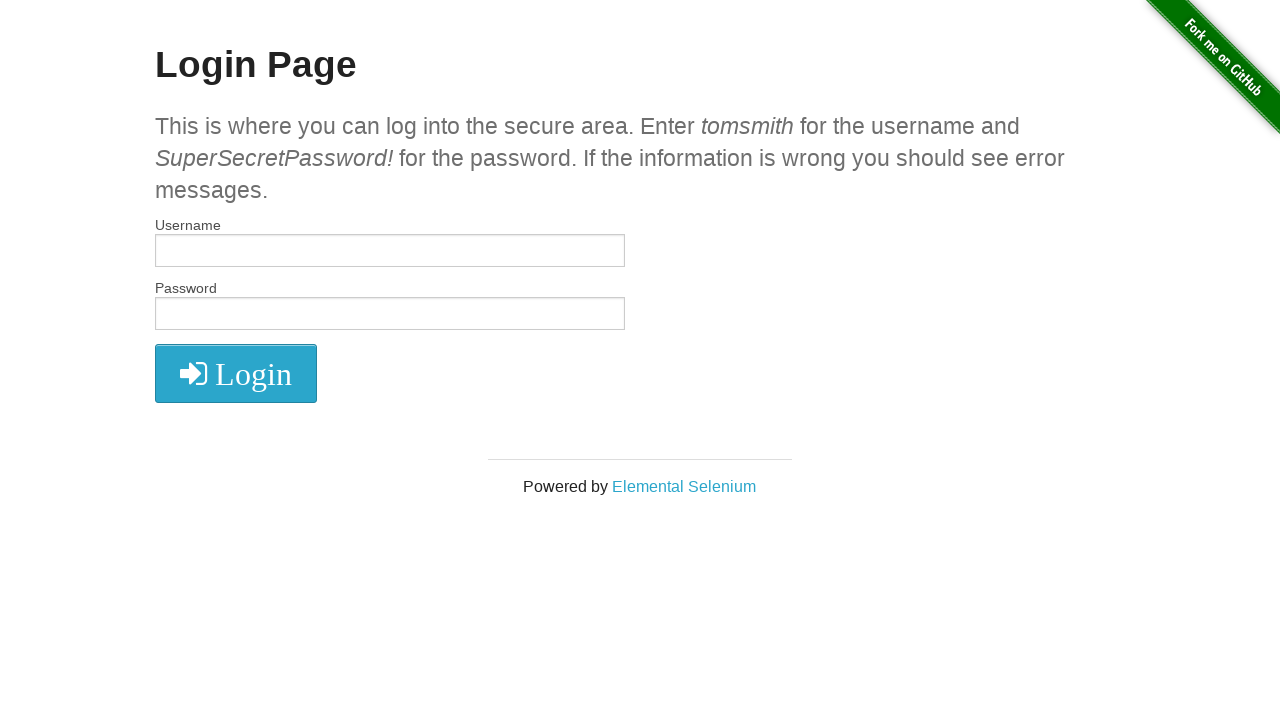

Form Authentication page loaded, heading element found
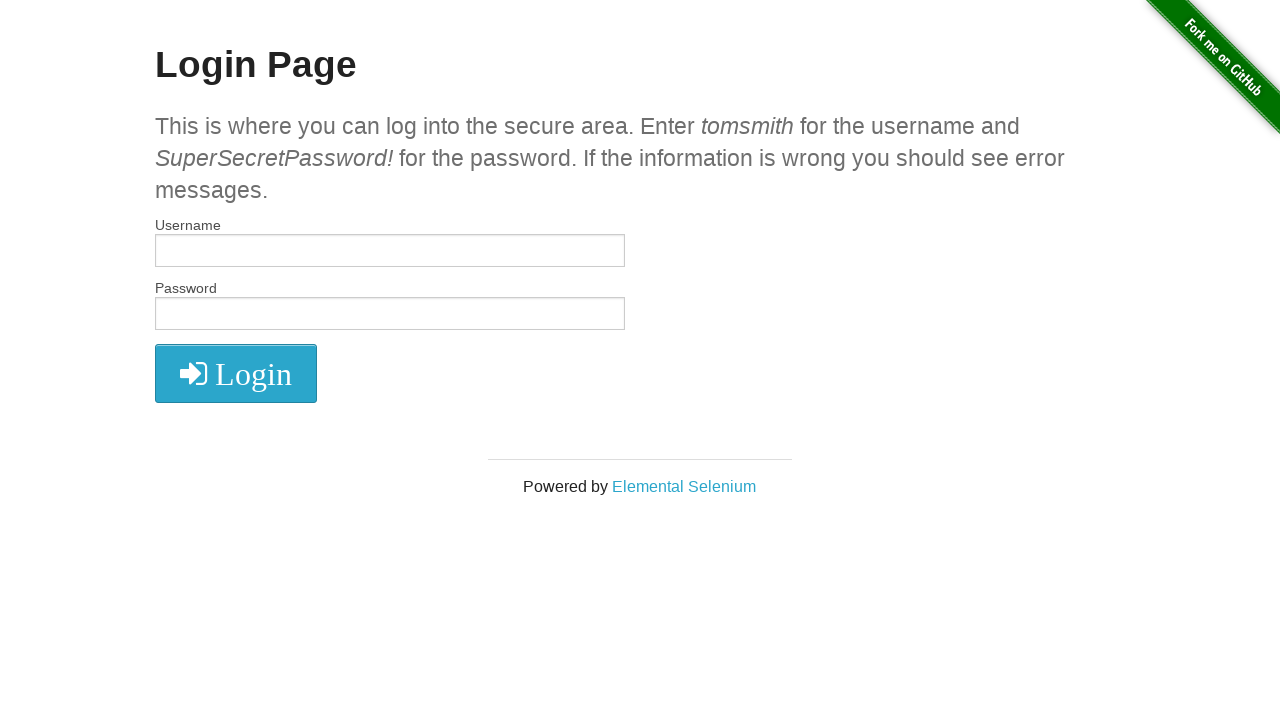

Retrieved Form Authentication page heading
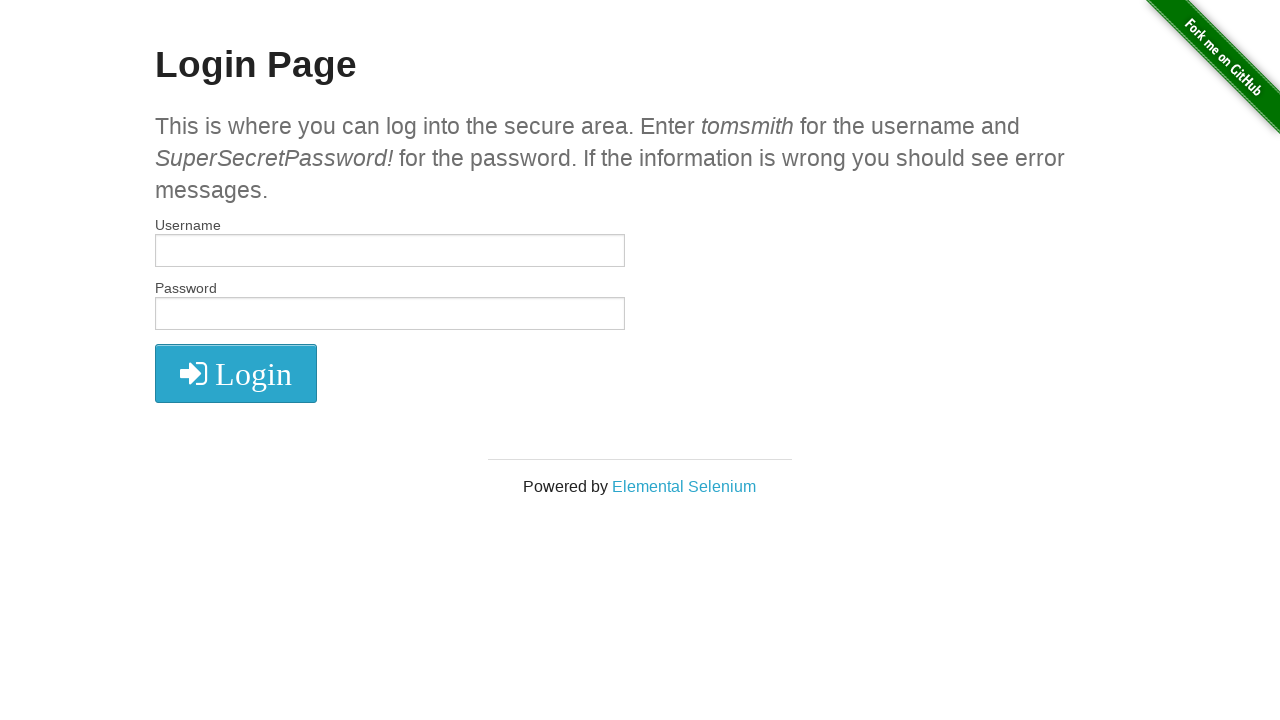

Verified page heading matches expected title: 'Login Page'
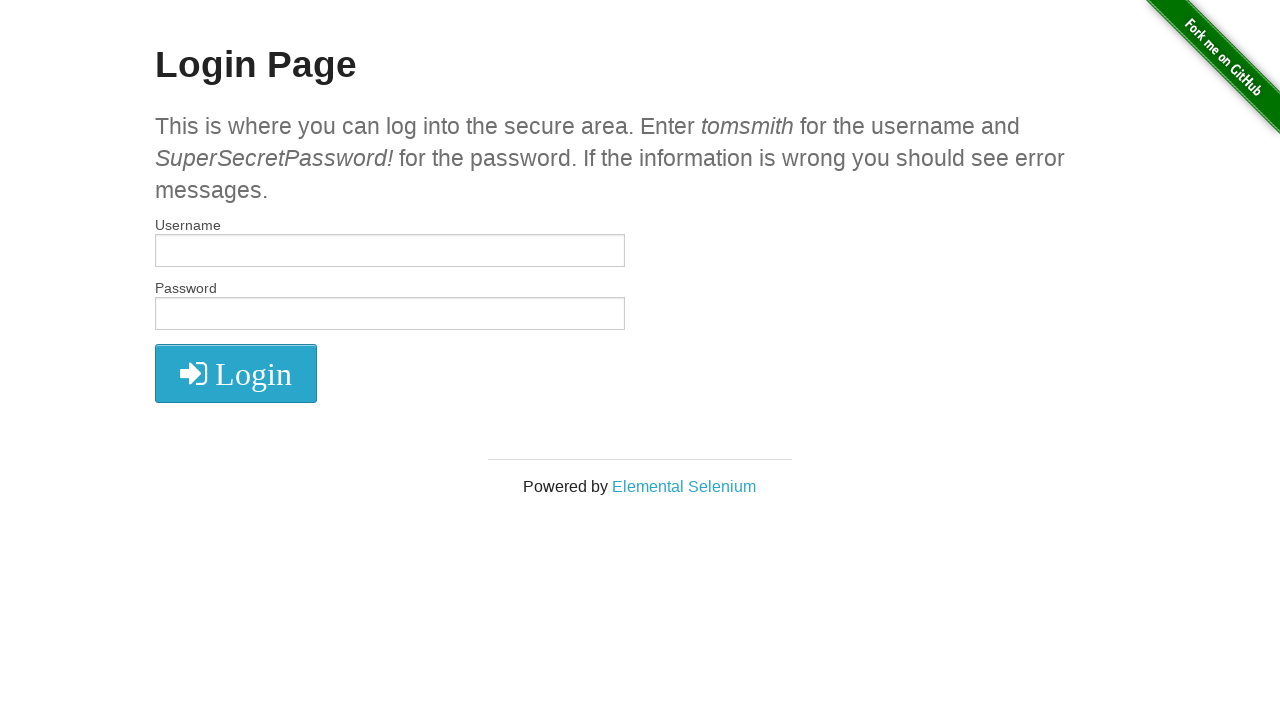

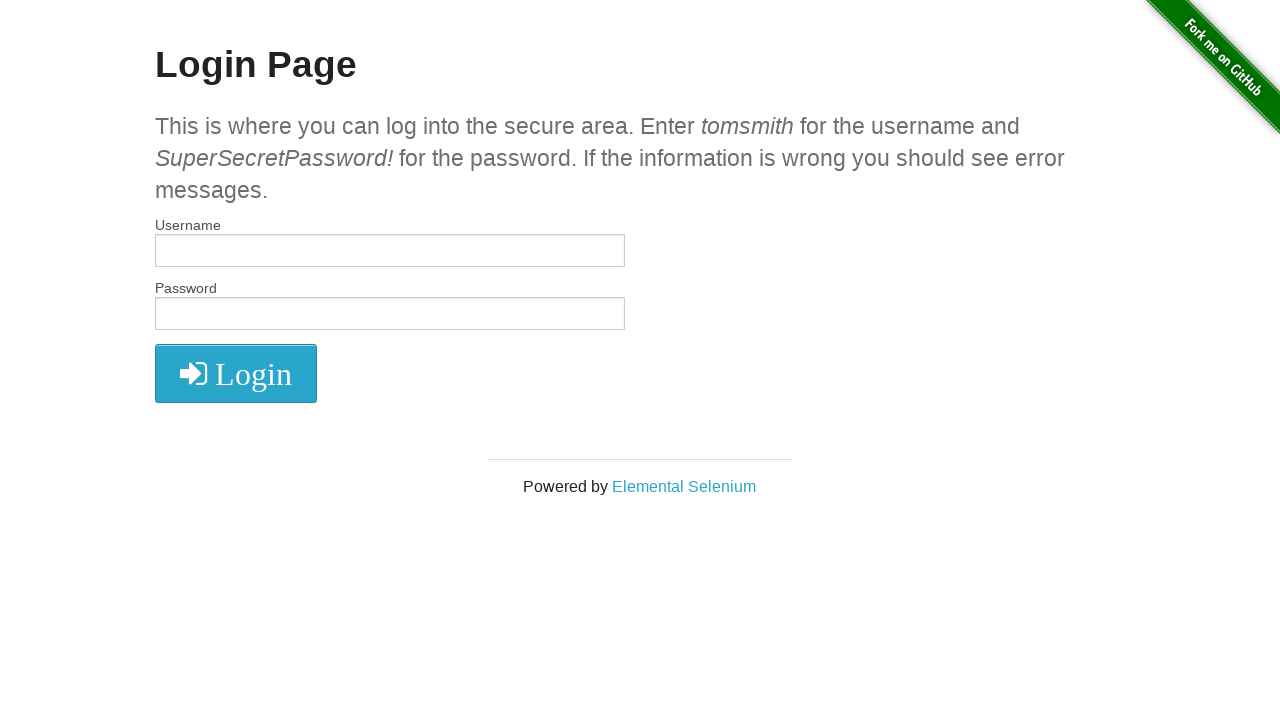